Tests browser window handling by clicking a link that opens a new window, switching to the child window, and then closing it.

Starting URL: https://opensource-demo.orangehrmlive.com/web/index.php/auth/login

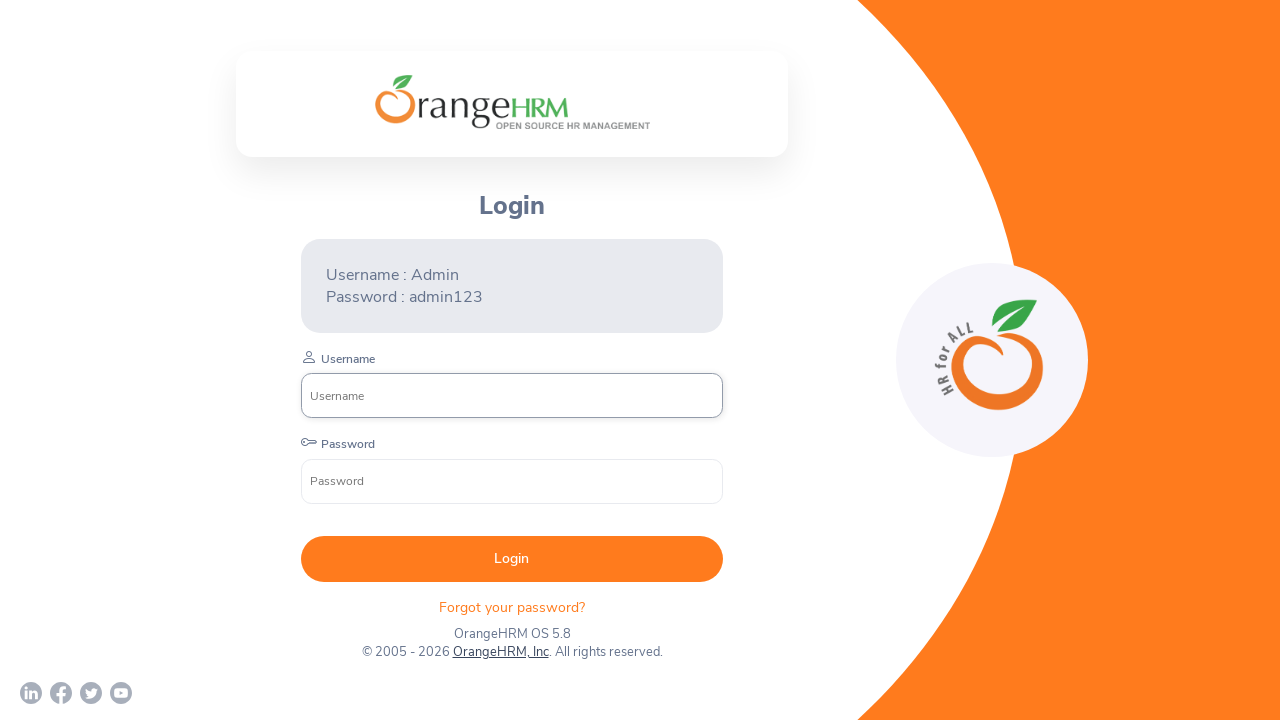

Clicked 'OrangeHRM, Inc' link to open new window at (500, 652) on text=OrangeHRM, Inc
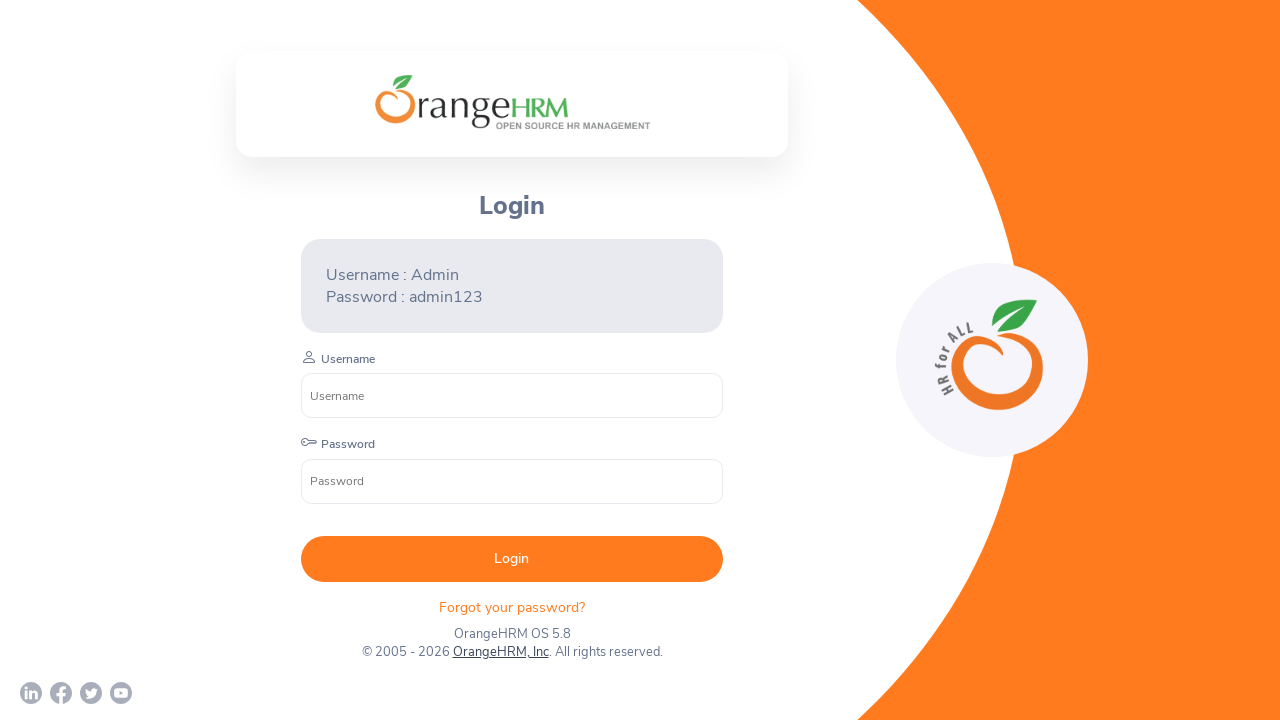

Captured new child window/page
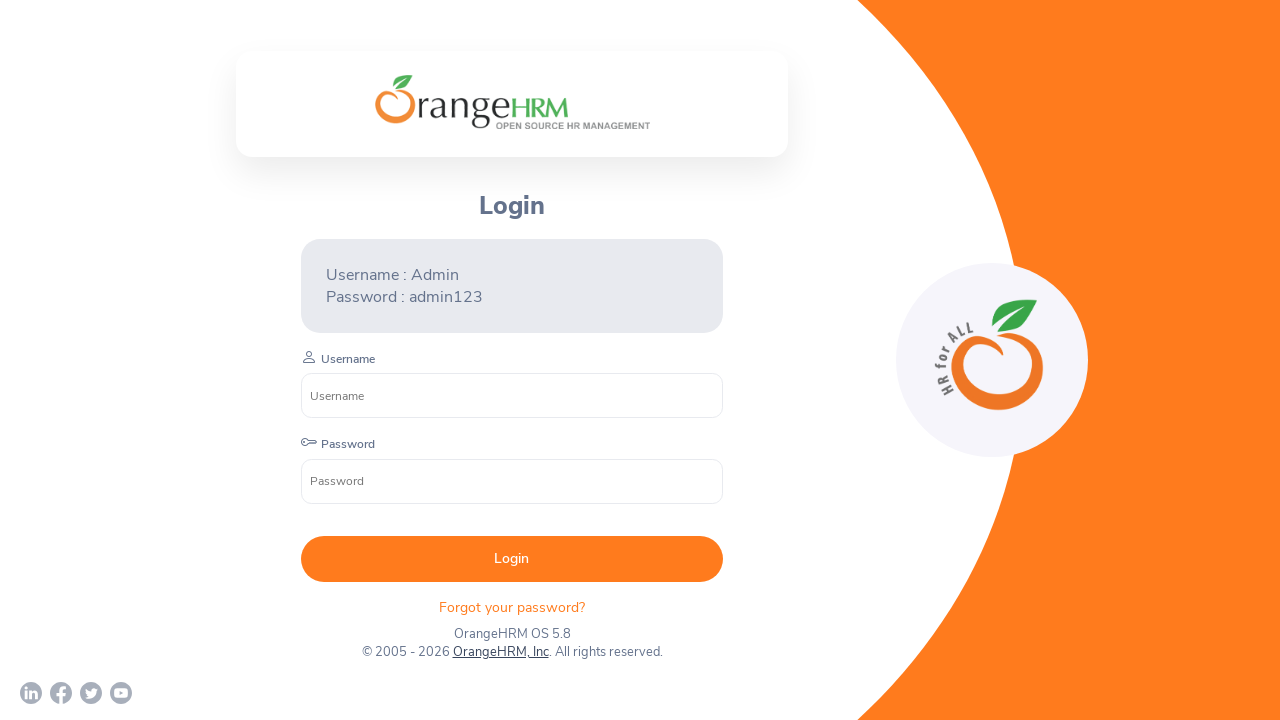

Child page loaded successfully
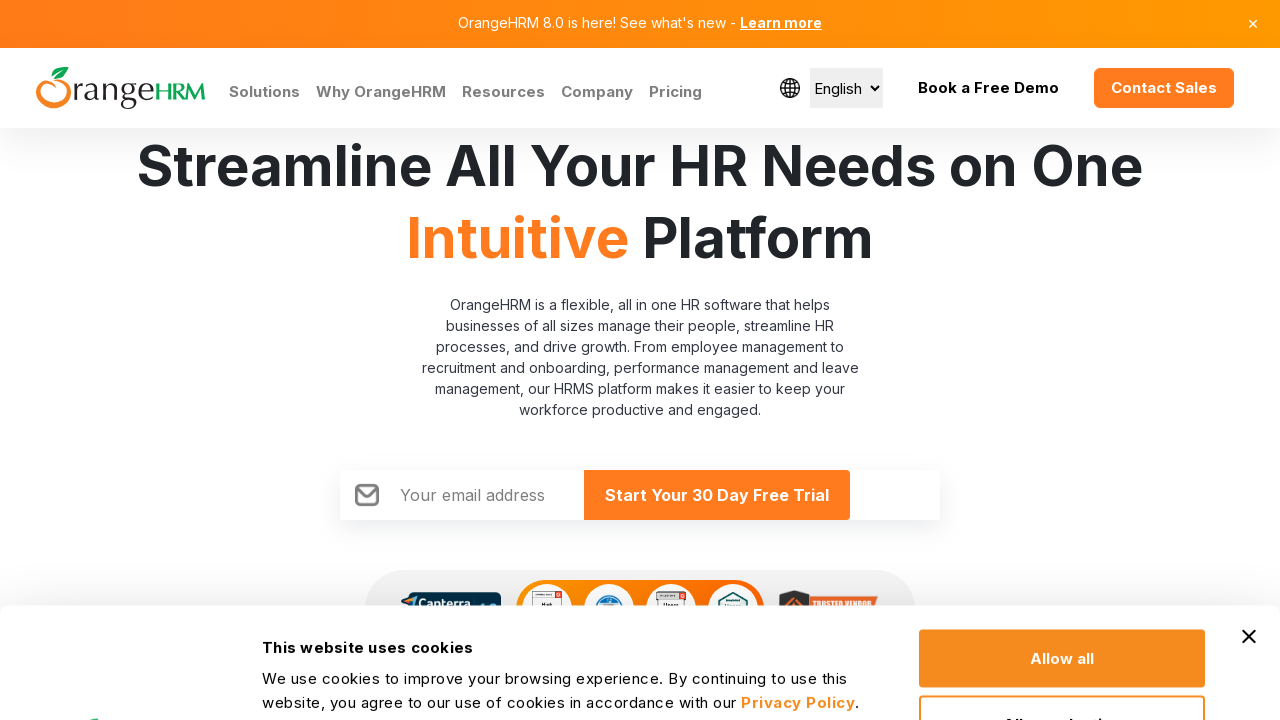

Verified 2 windows open - Parent: https://opensource-demo.orangehrmlive.com/web/index.php/auth/login, Child: https://www.orangehrm.com/
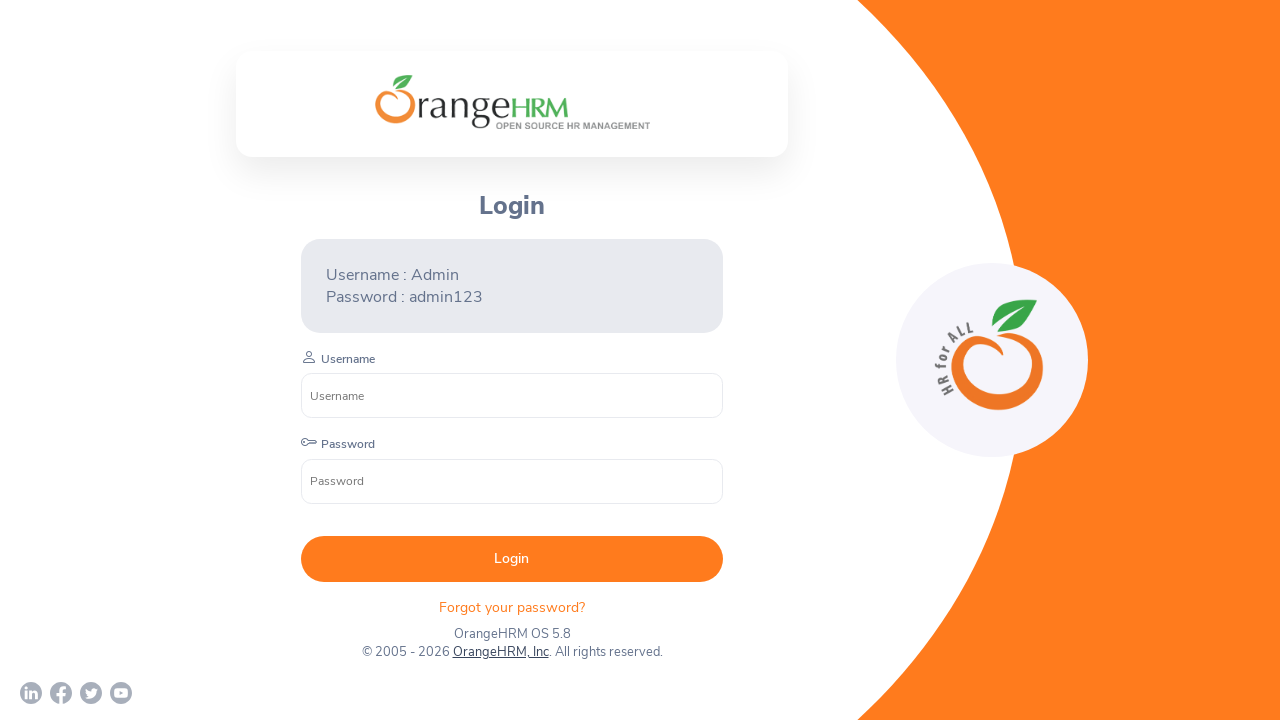

Closed child window
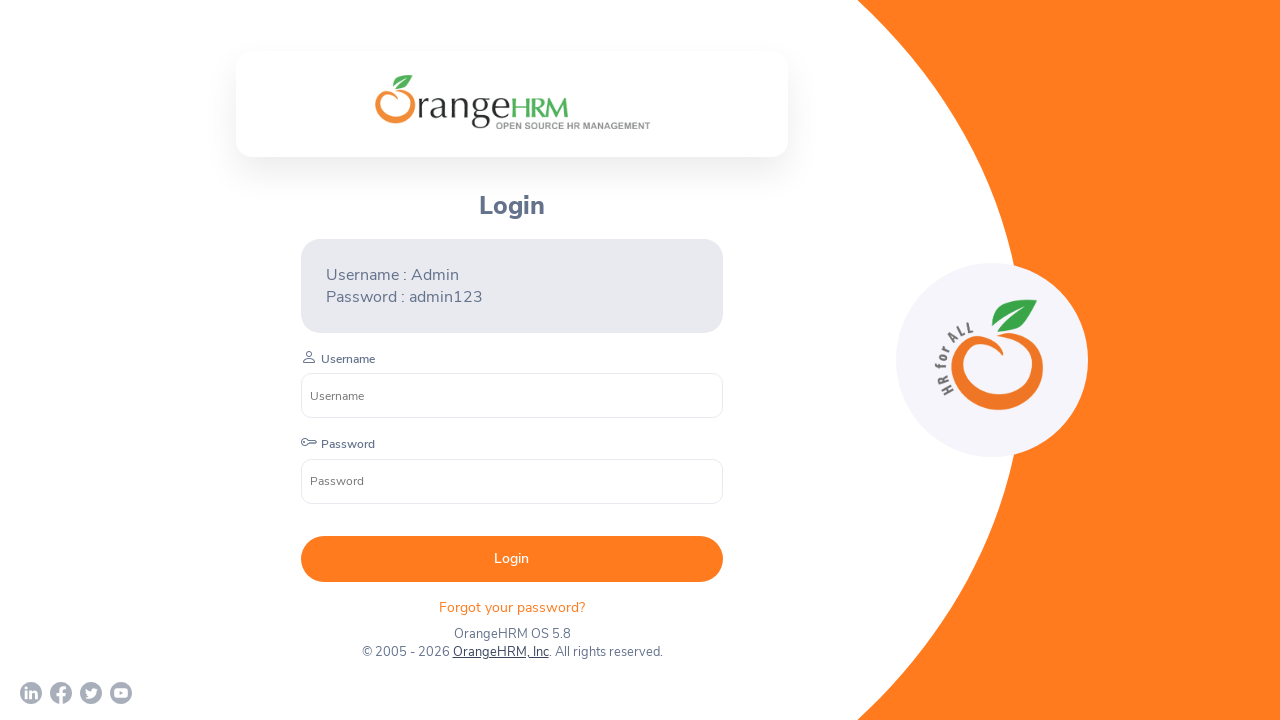

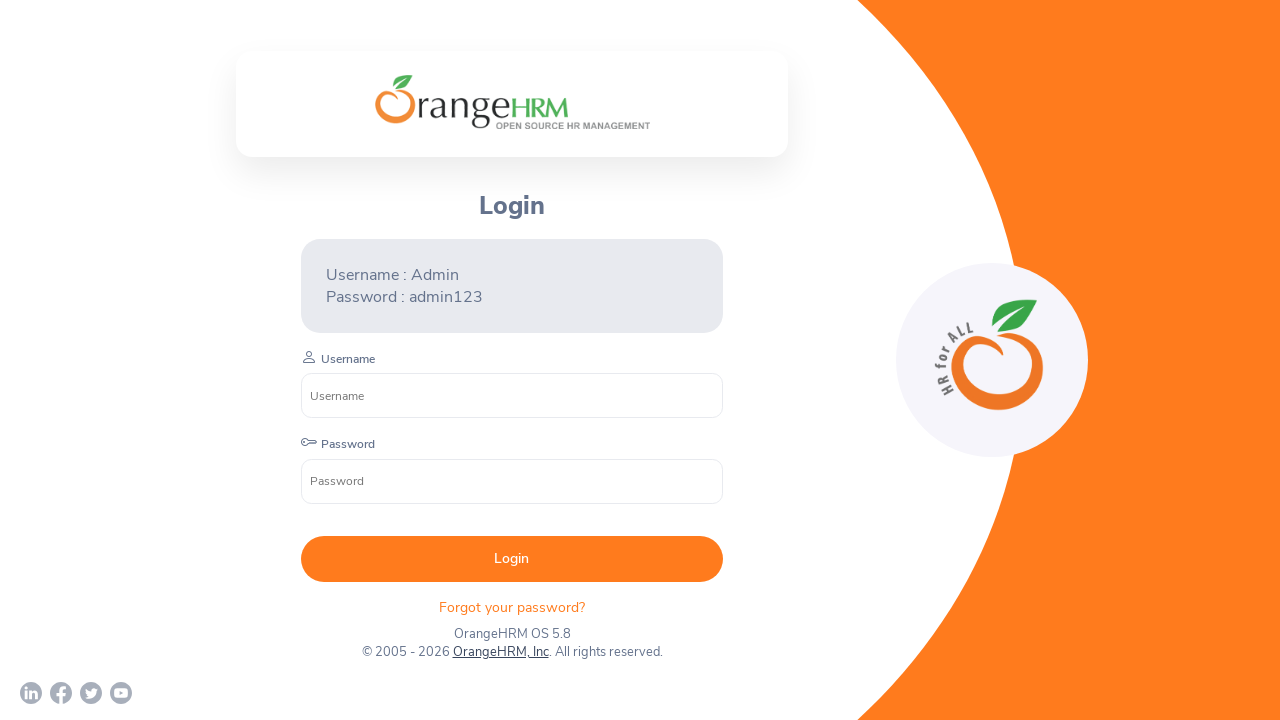